Tests JavaScript confirmation alert handling by clicking a button that triggers an alert, dismissing the alert, and verifying the result message is displayed.

Starting URL: https://training-support.net/webelements/alerts

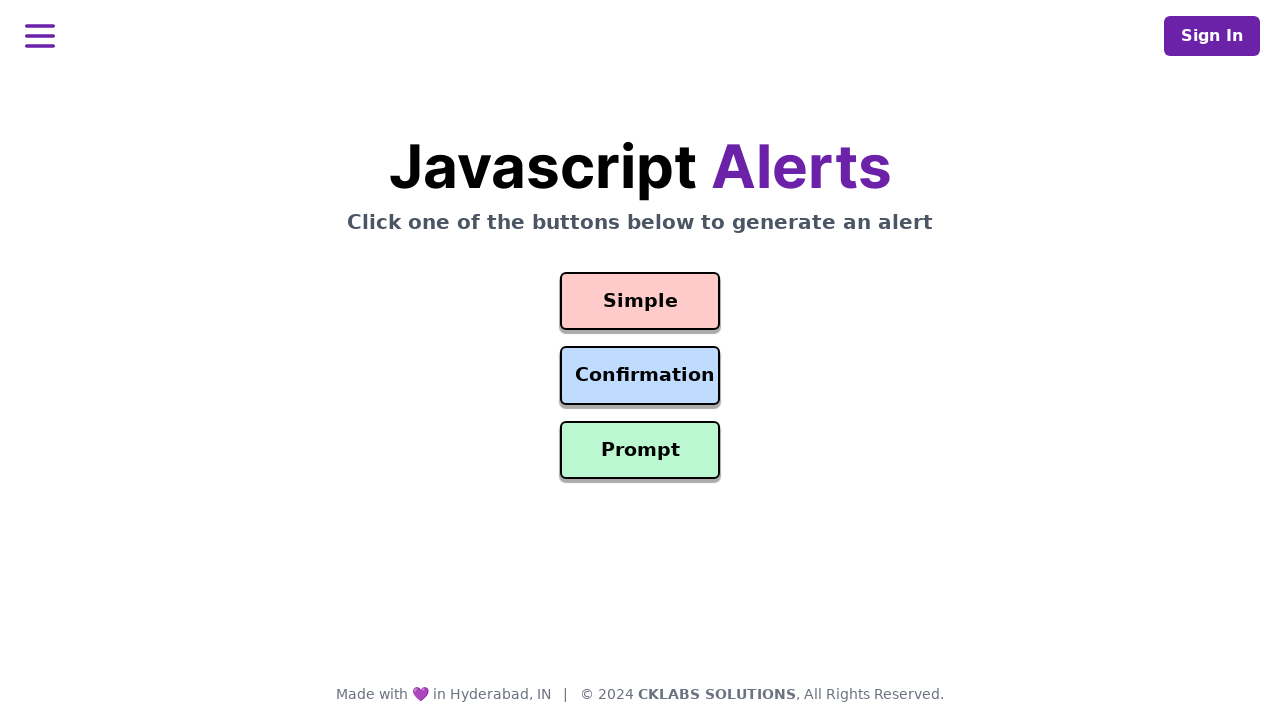

Clicked the confirmation alert button at (640, 376) on #confirmation
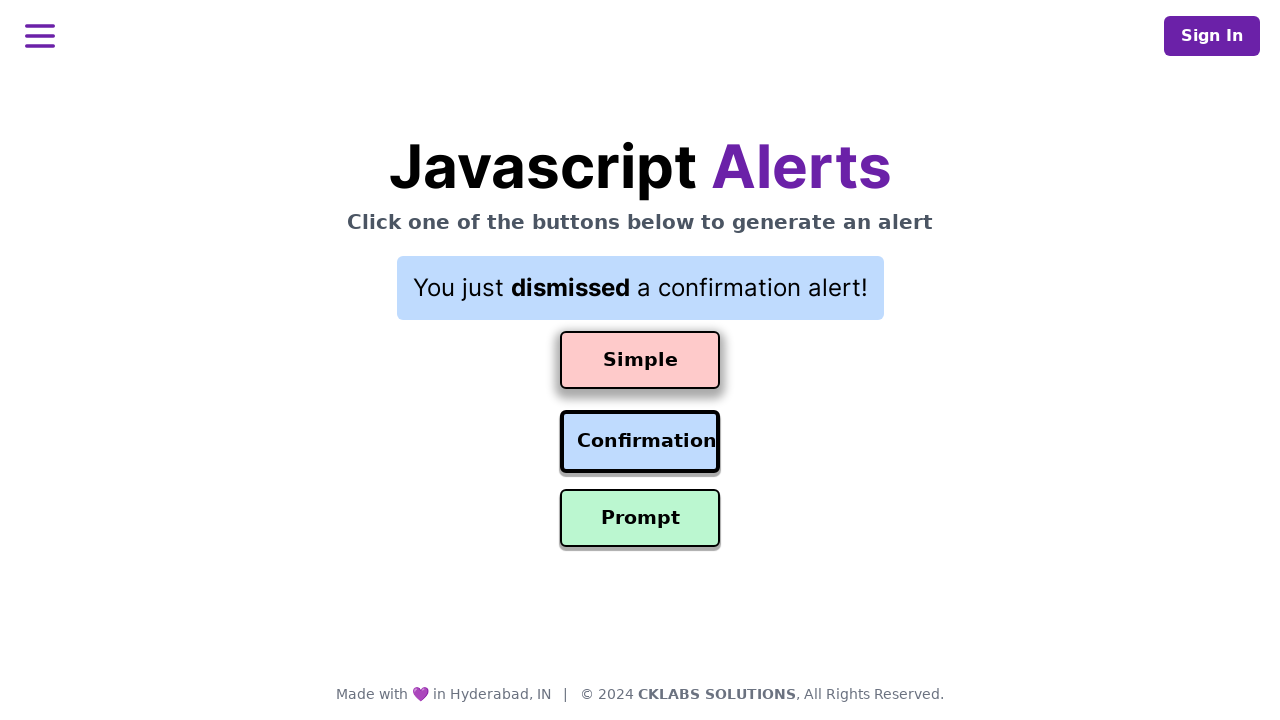

Set up dialog handler to dismiss confirmation alert
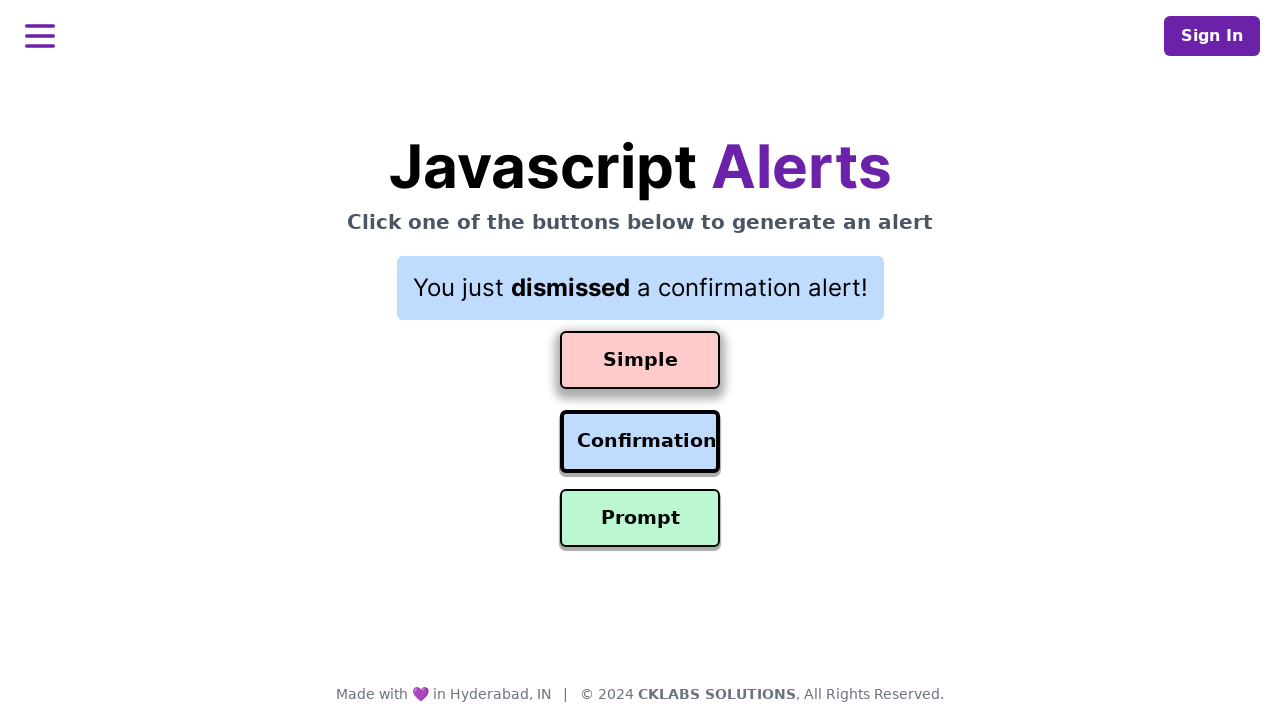

Result message element is now present and visible
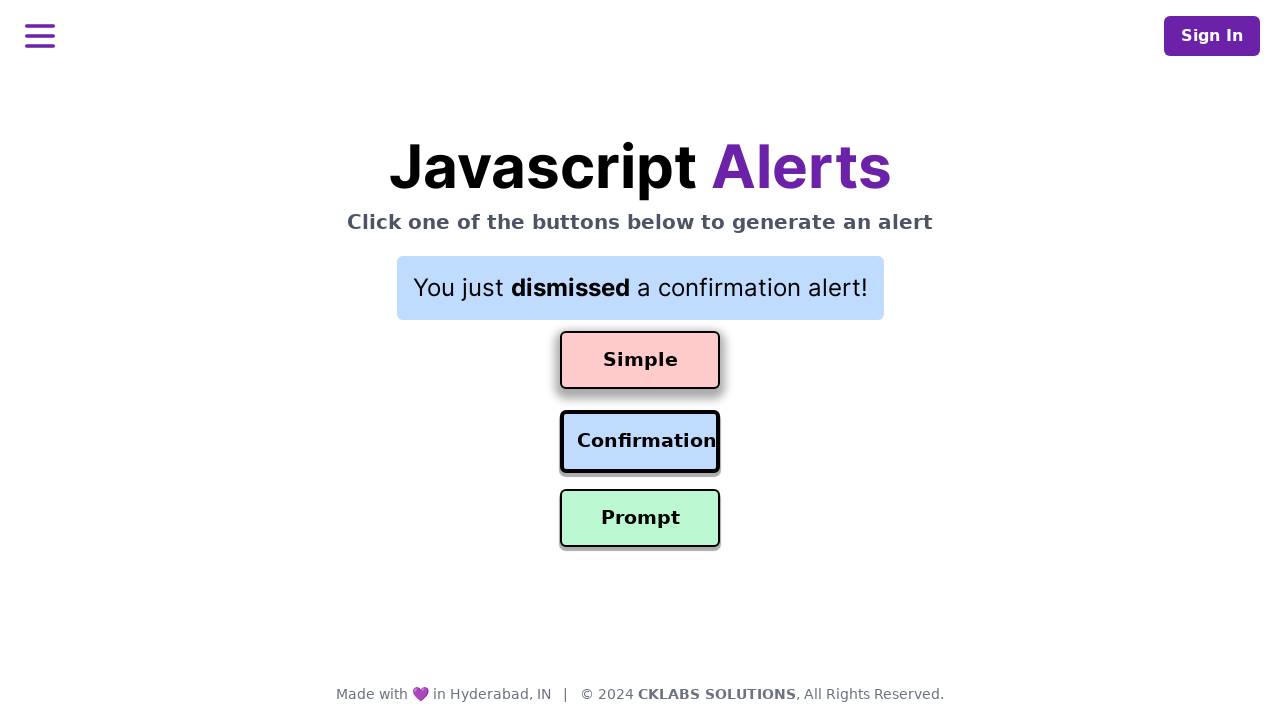

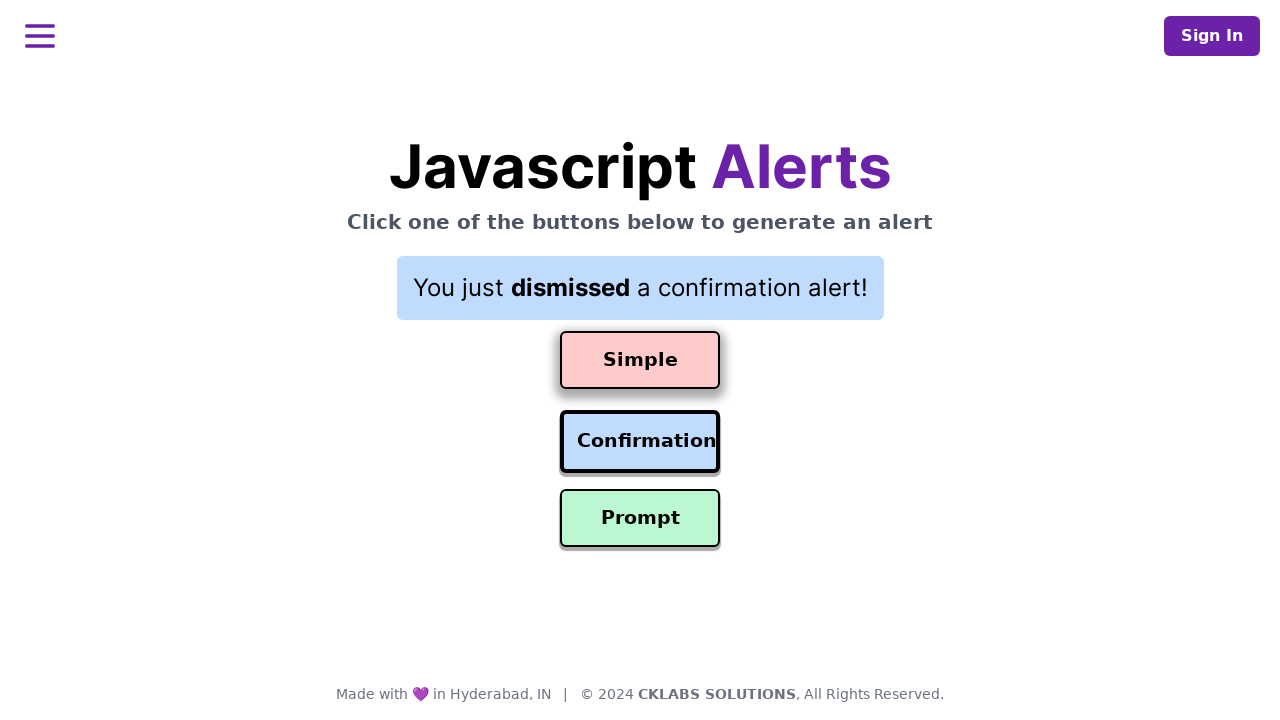